Tests table handling on a practice automation site by verifying table structure (columns and rows count), then navigating through all pagination pages to interact with table data.

Starting URL: https://testautomationpractice.blogspot.com/

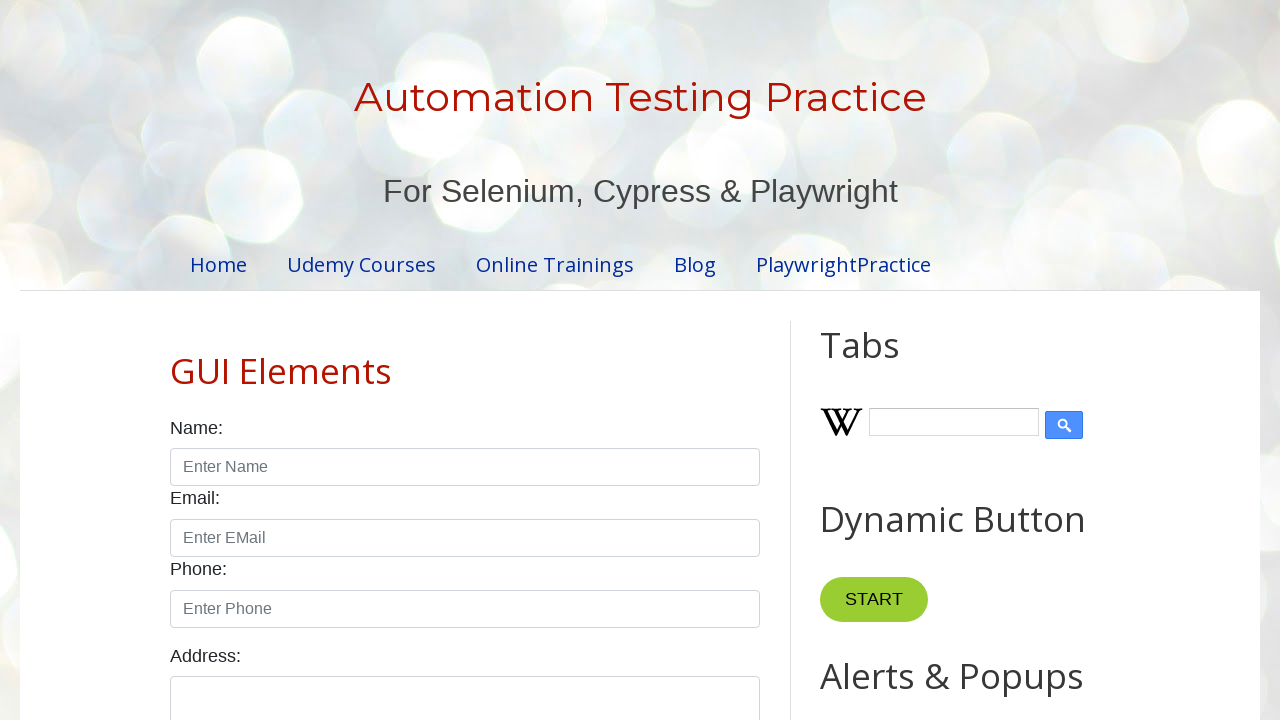

Scrolled product table into view
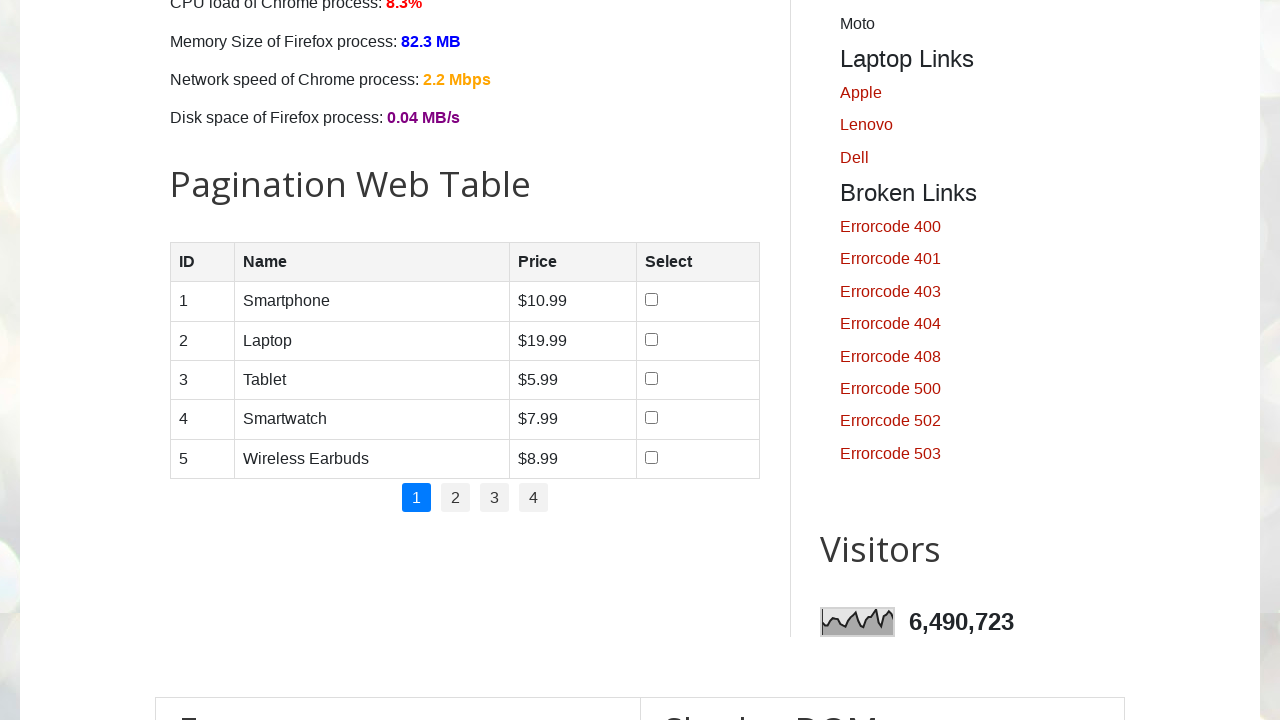

Located product table element
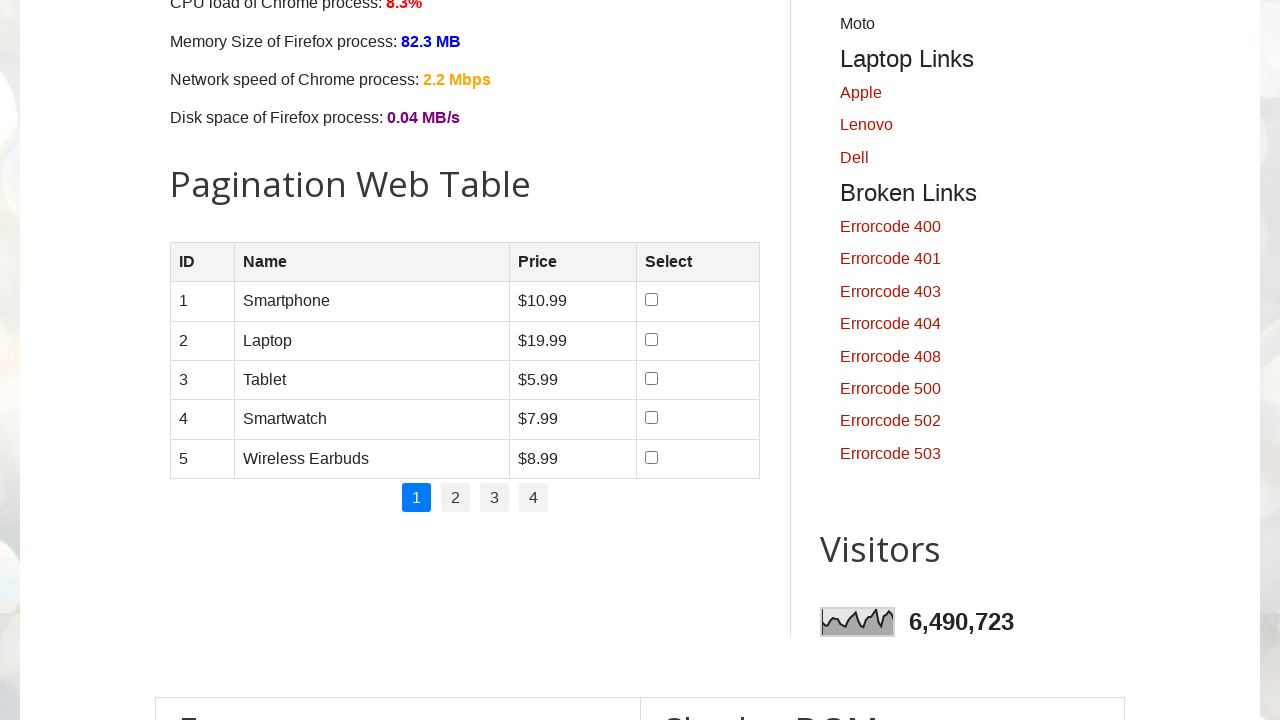

Located table header columns
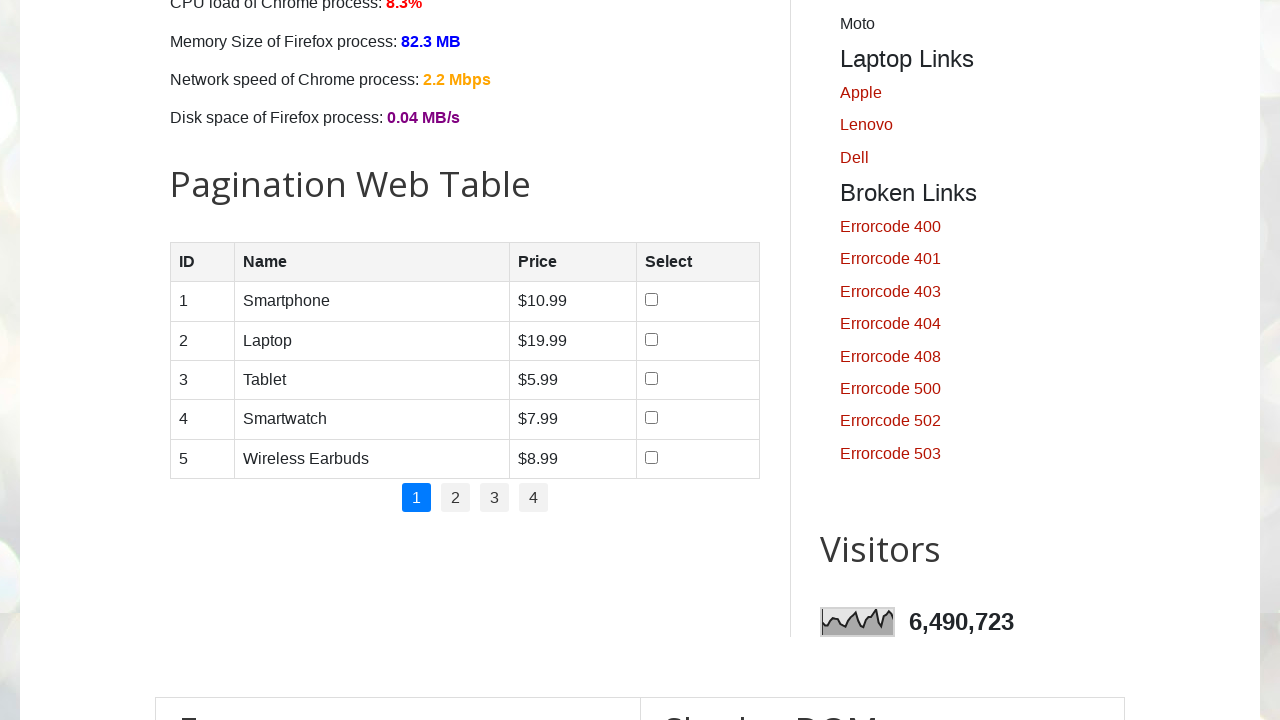

Located table body rows
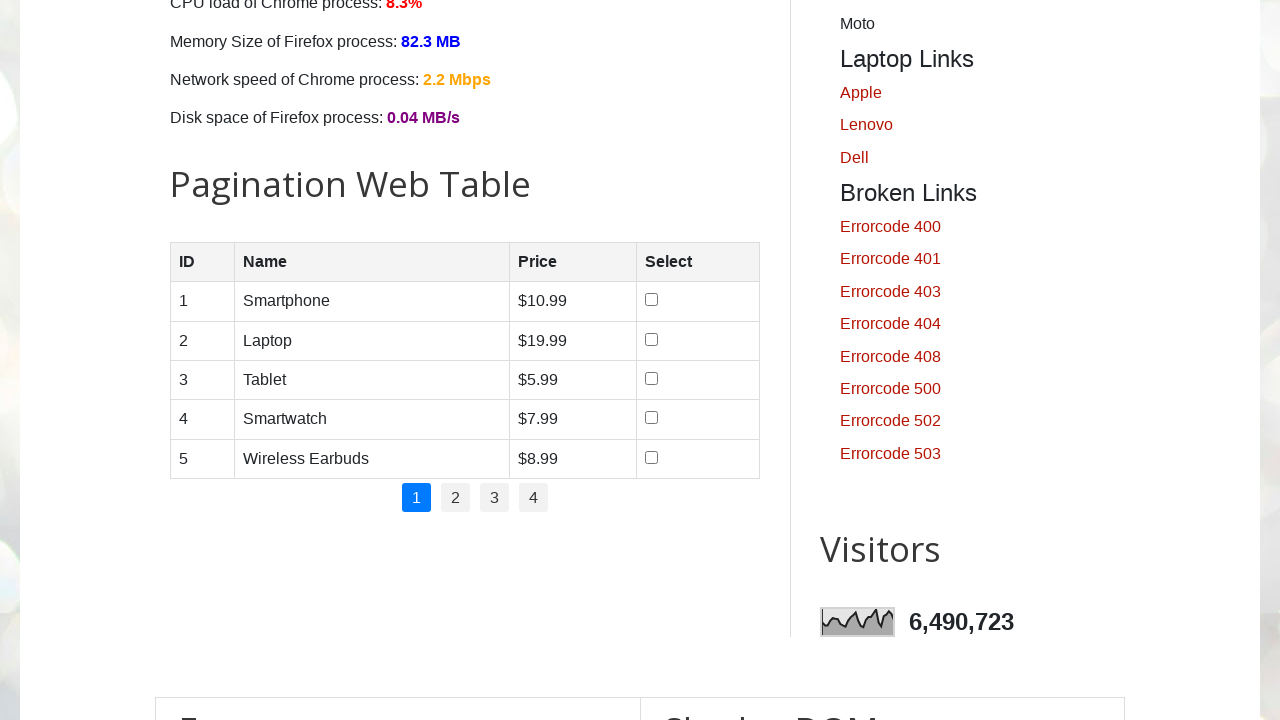

Waited for table body rows to load
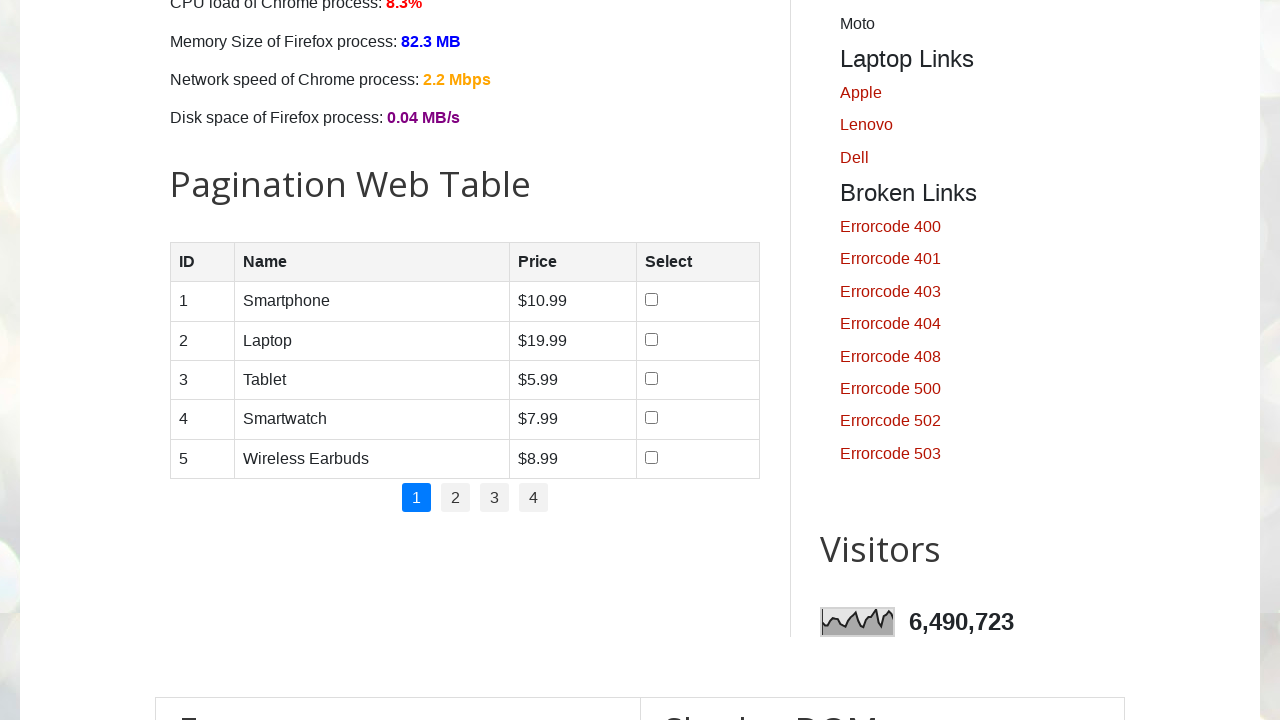

Verified table has 4 columns
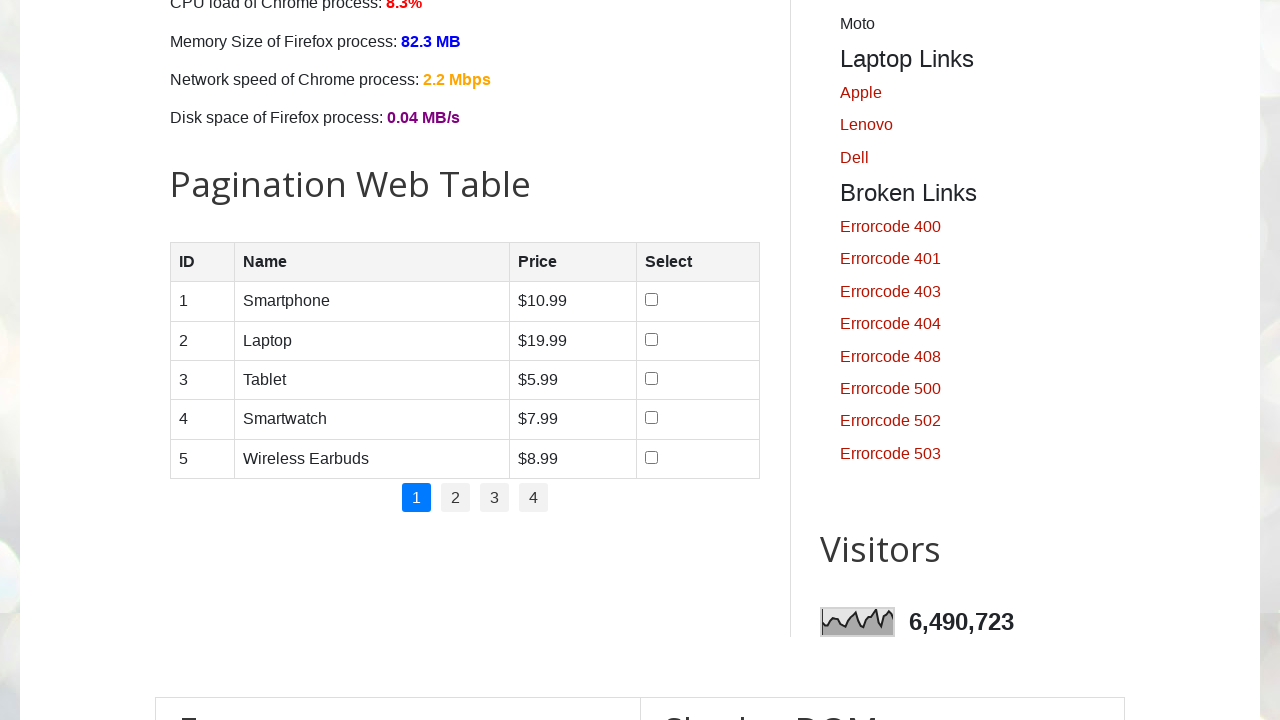

Verified table has 5 rows
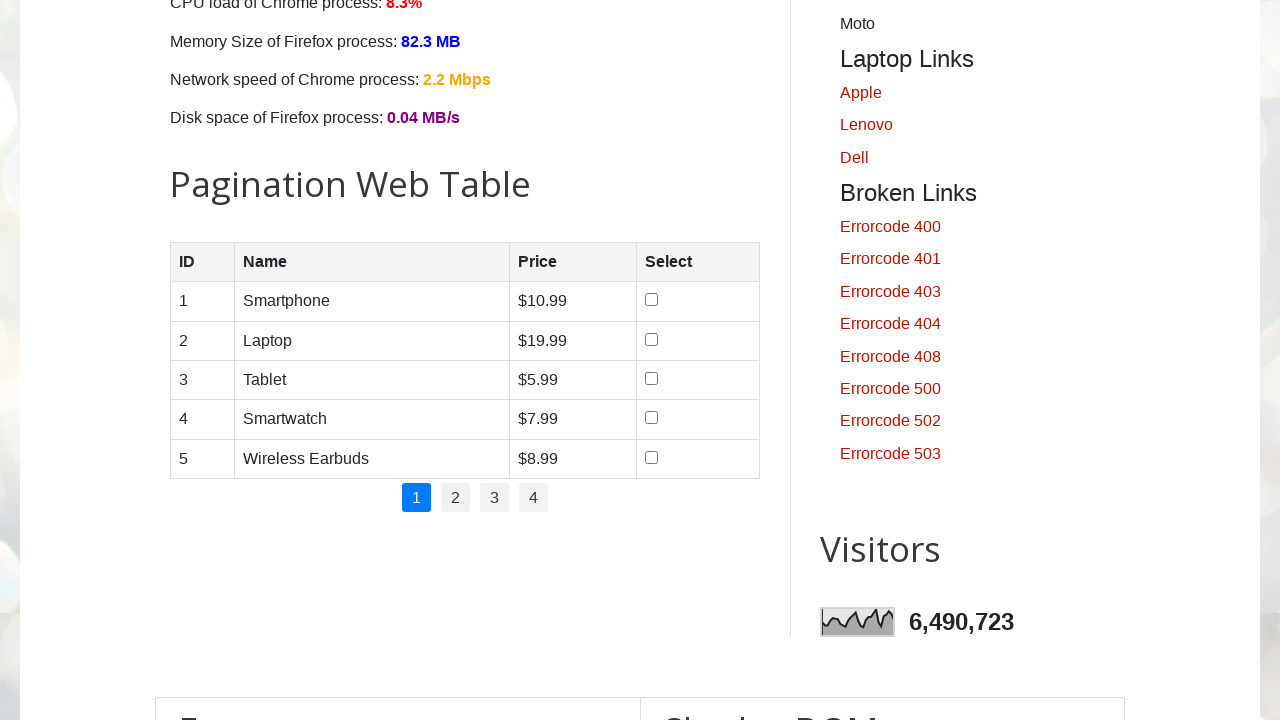

Located pagination links
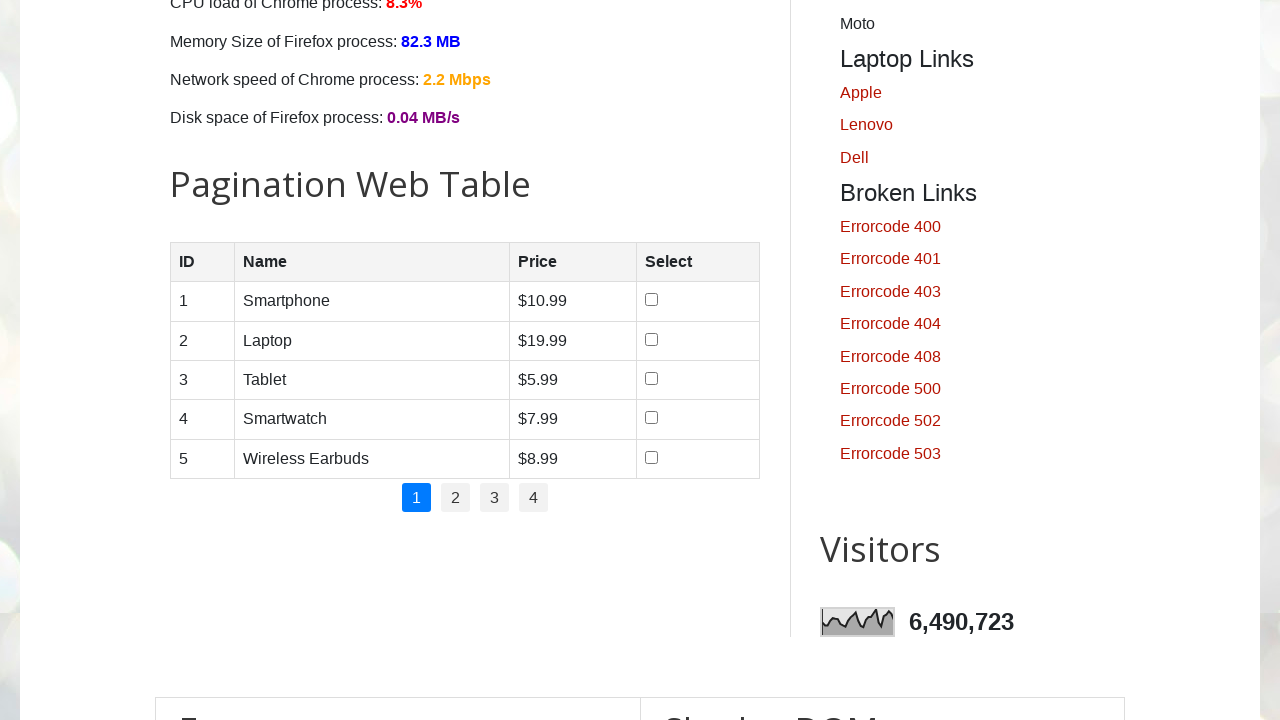

Found 4 pagination pages
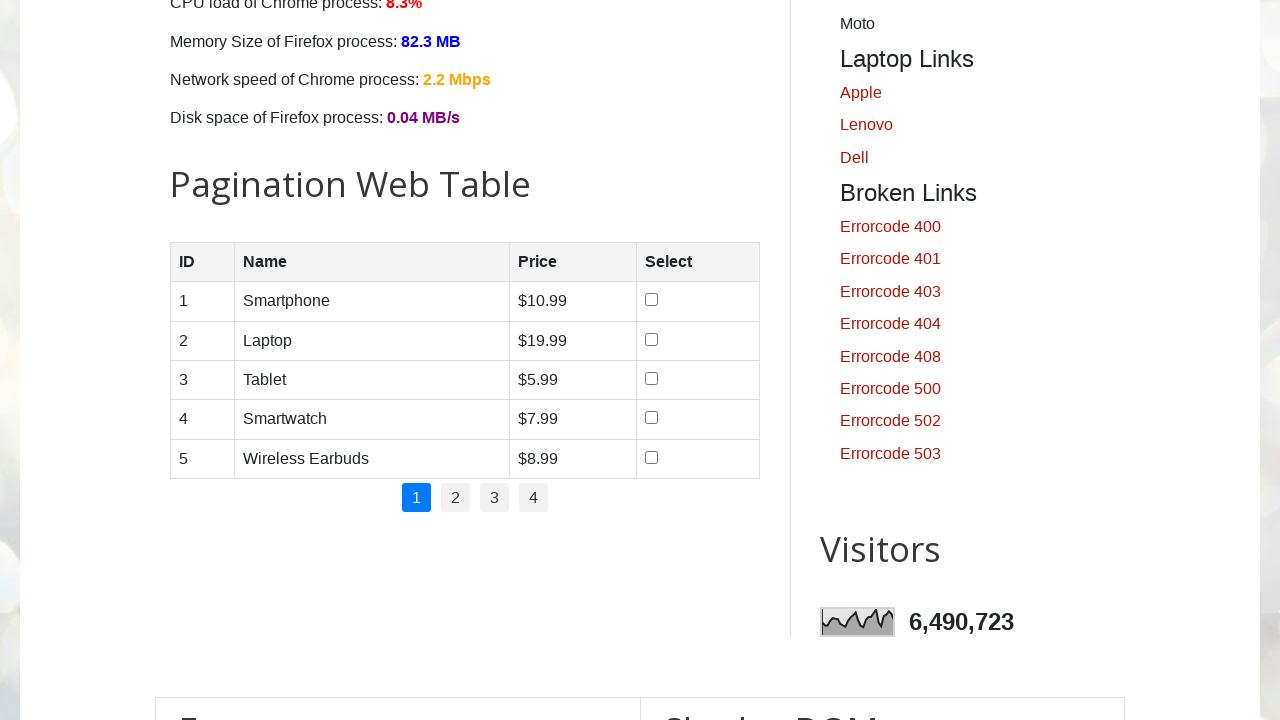

Located rows on page 1
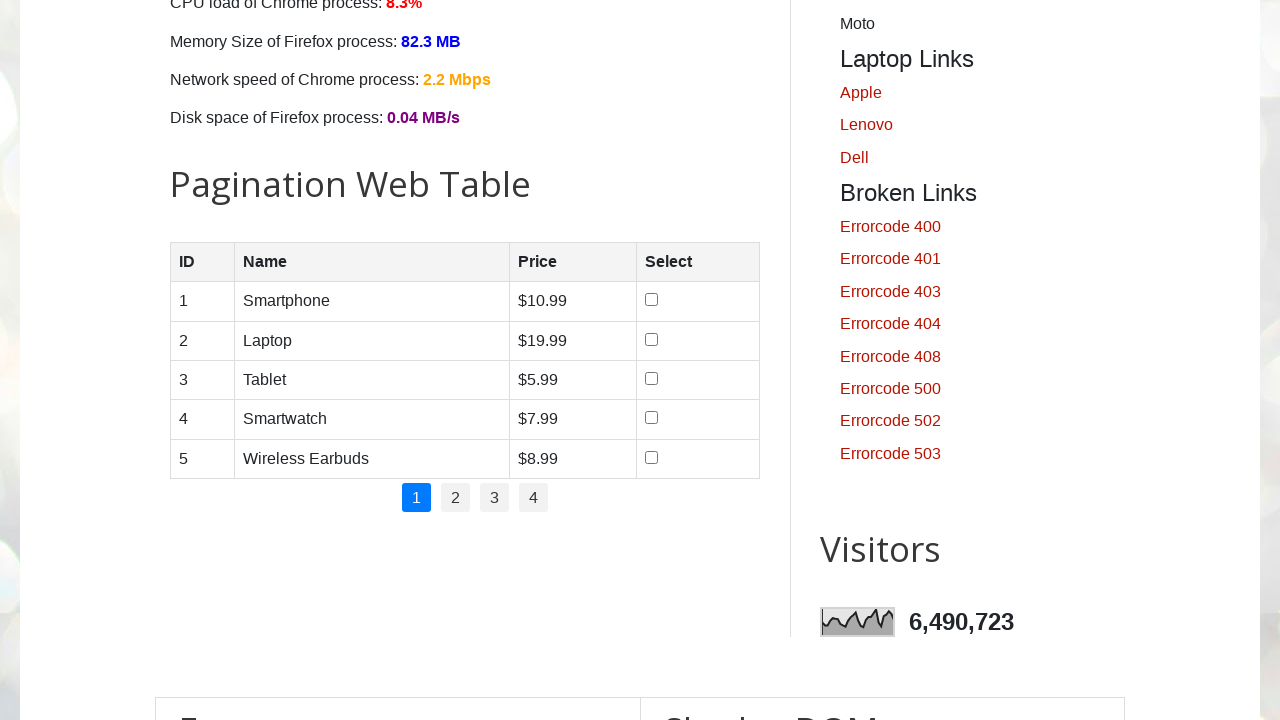

Verified page 1 has 5 rows
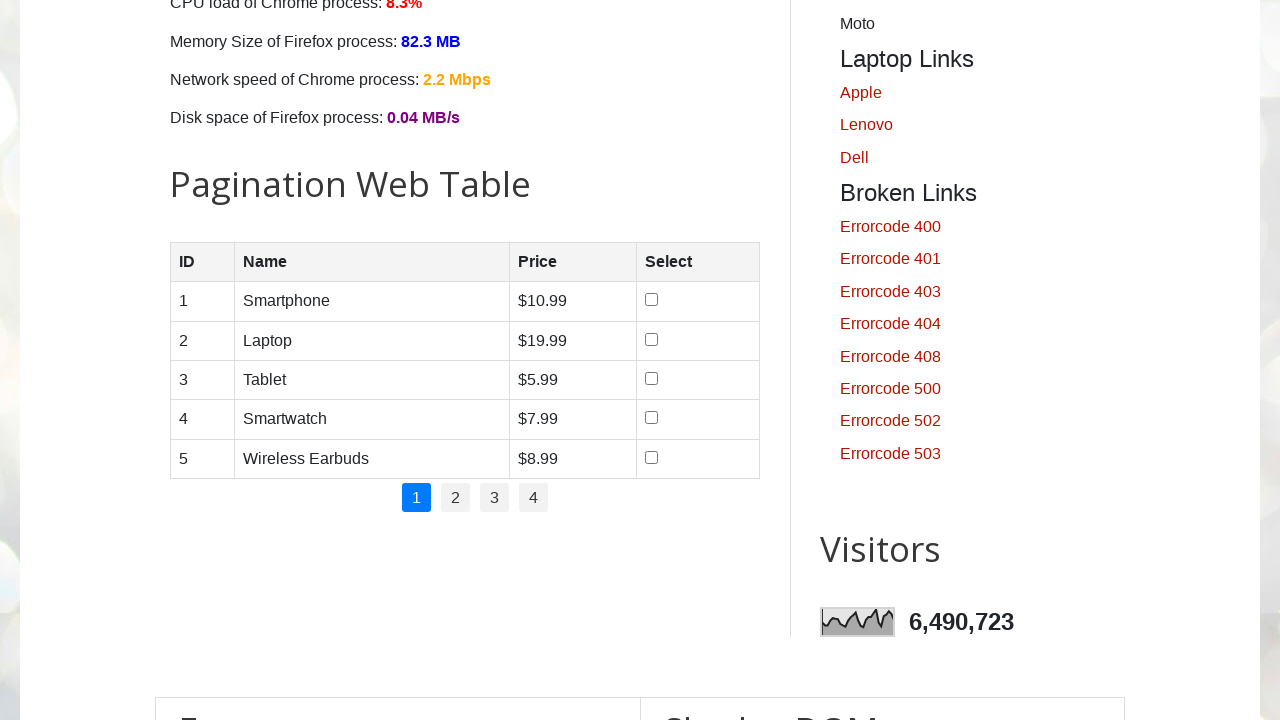

Clicked pagination link for page 2 at (456, 498) on .pagination li a >> nth=1
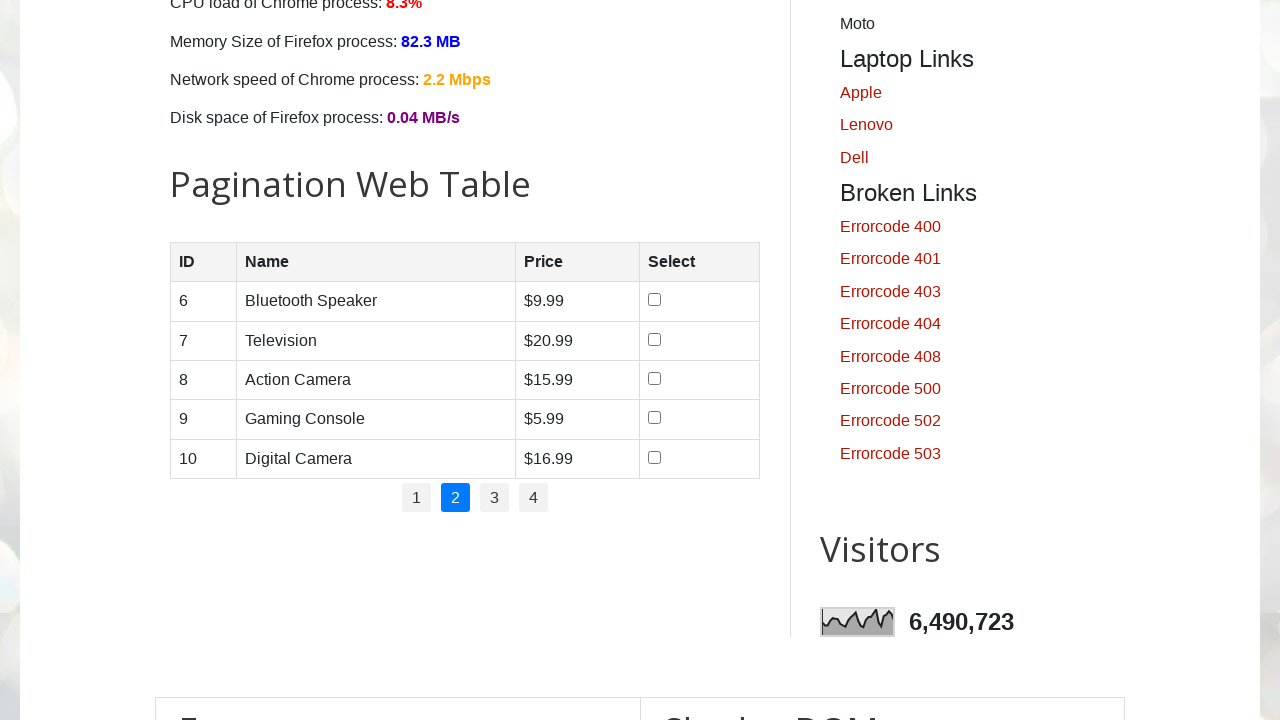

Waited for table content to update after pagination
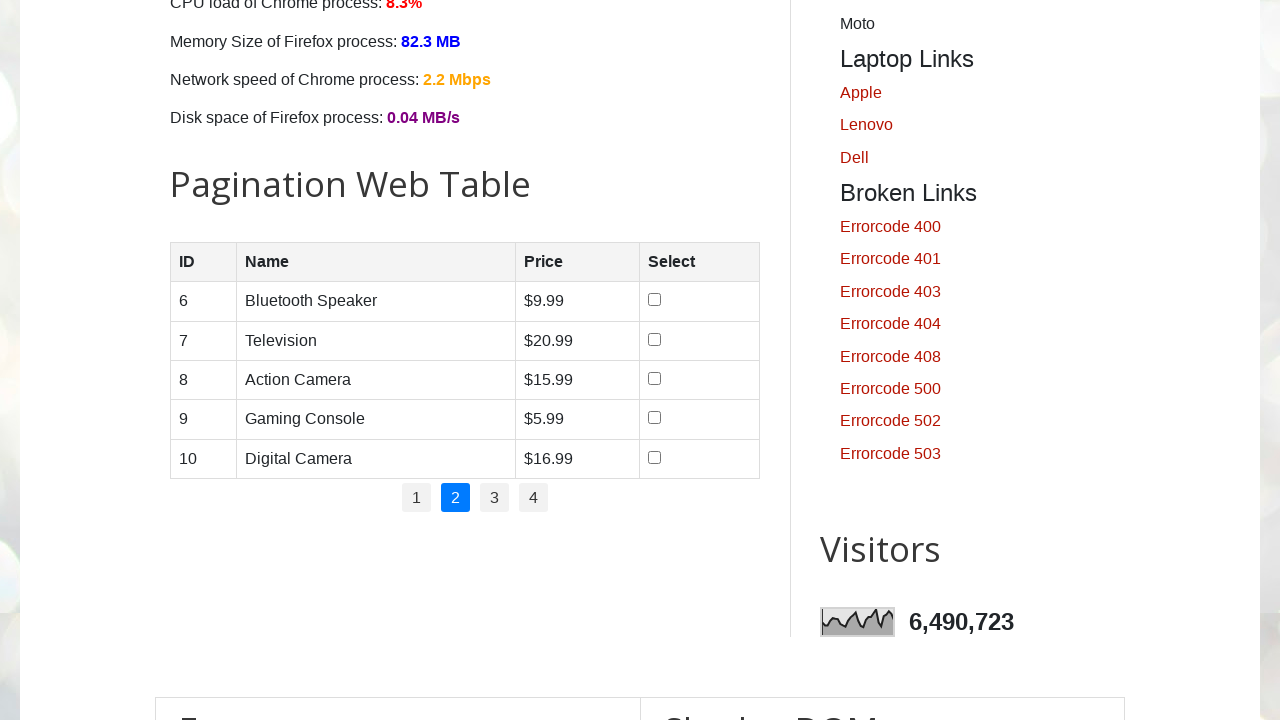

Located rows on page 2
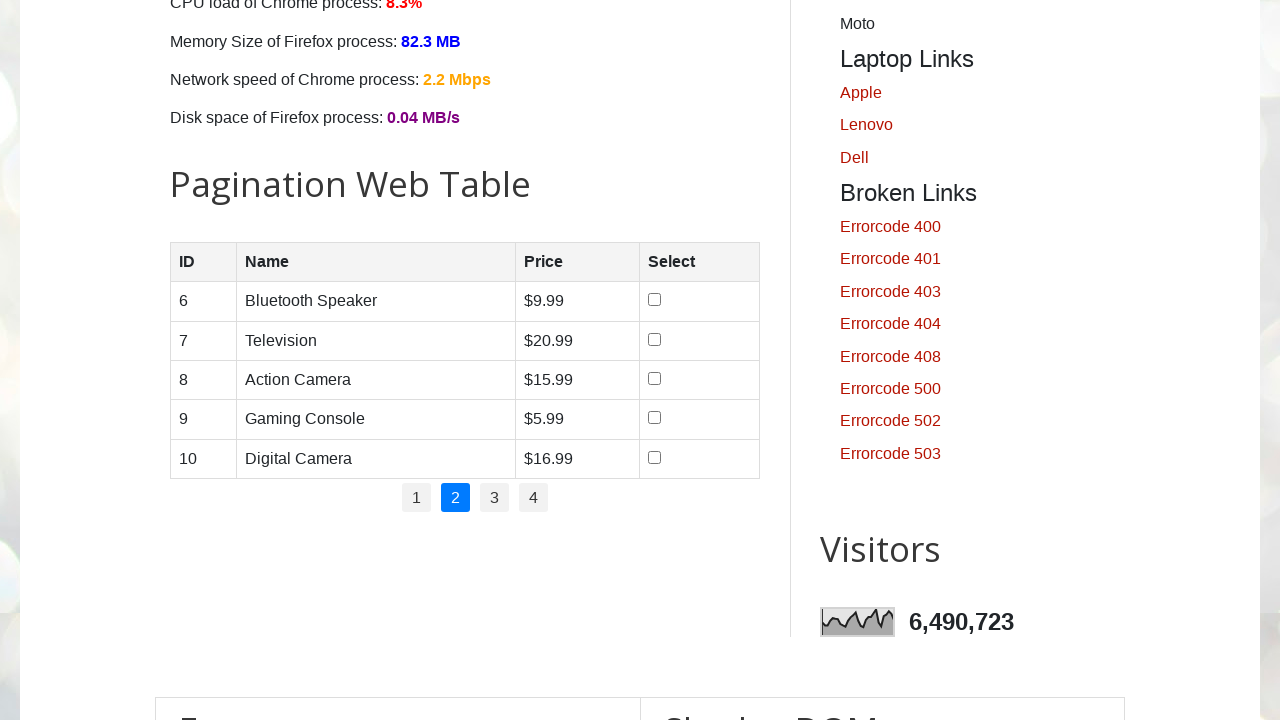

Verified page 2 has 5 rows
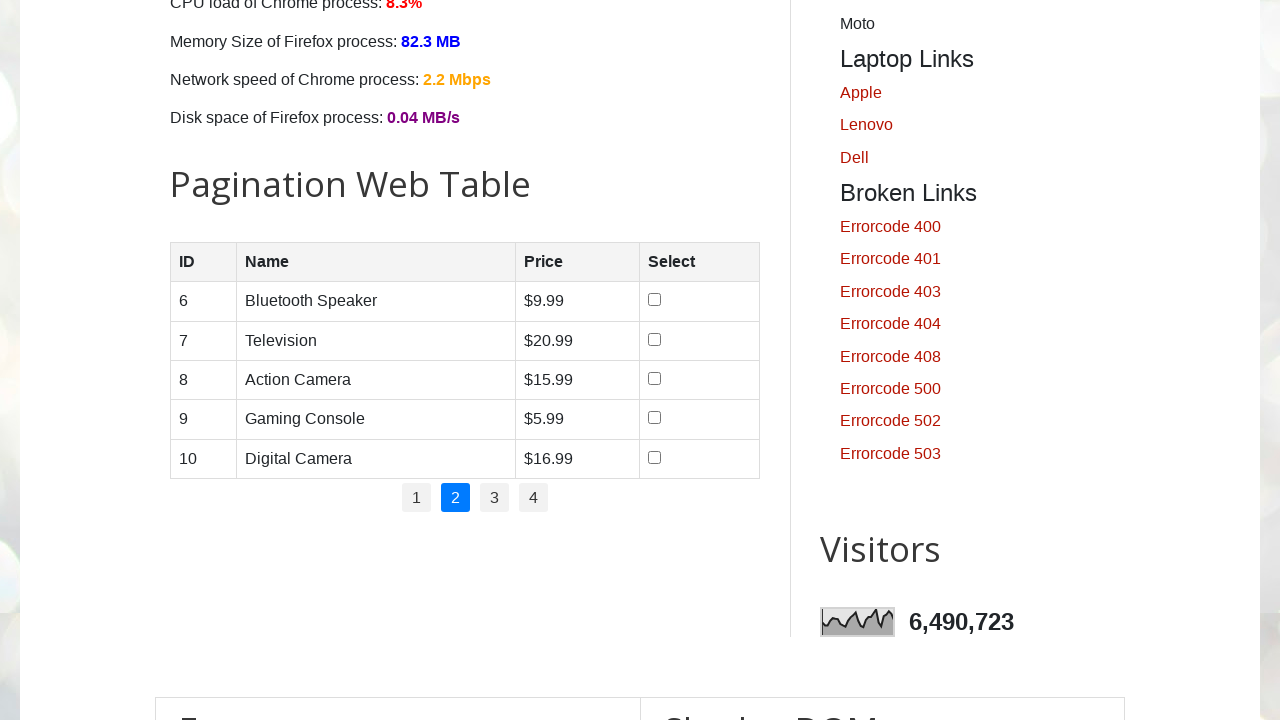

Clicked pagination link for page 3 at (494, 498) on .pagination li a >> nth=2
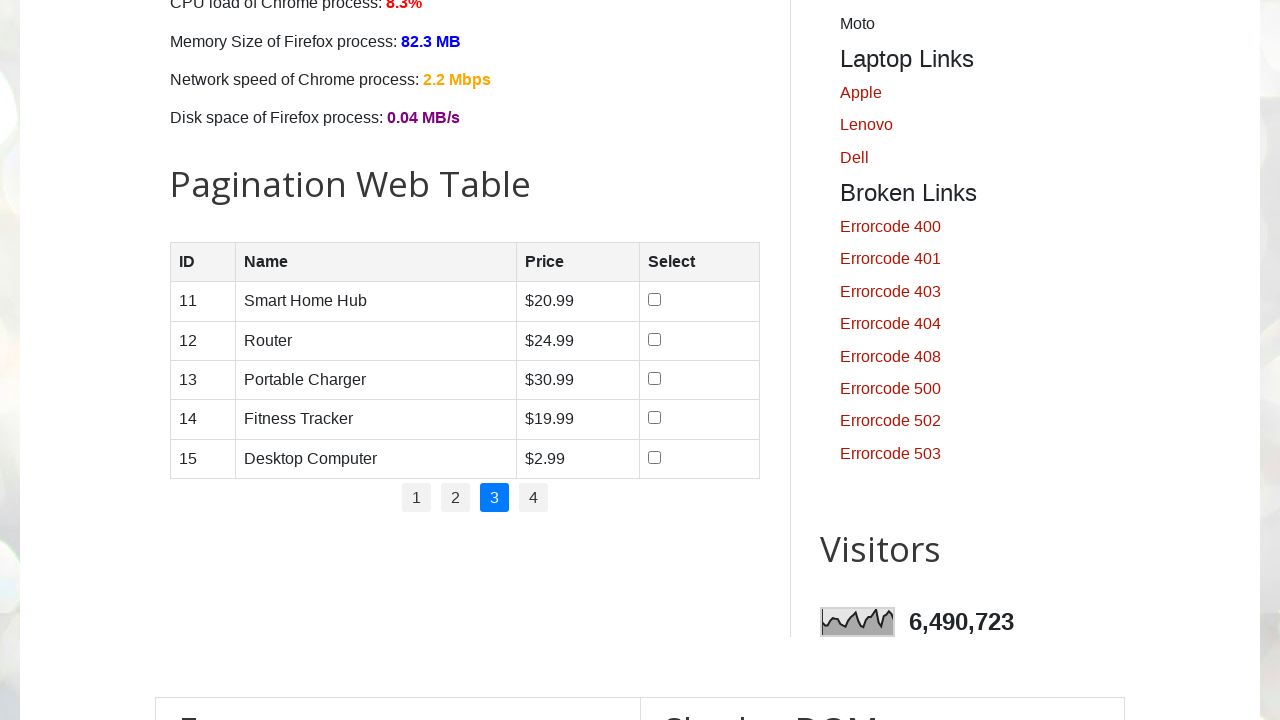

Waited for table content to update after pagination
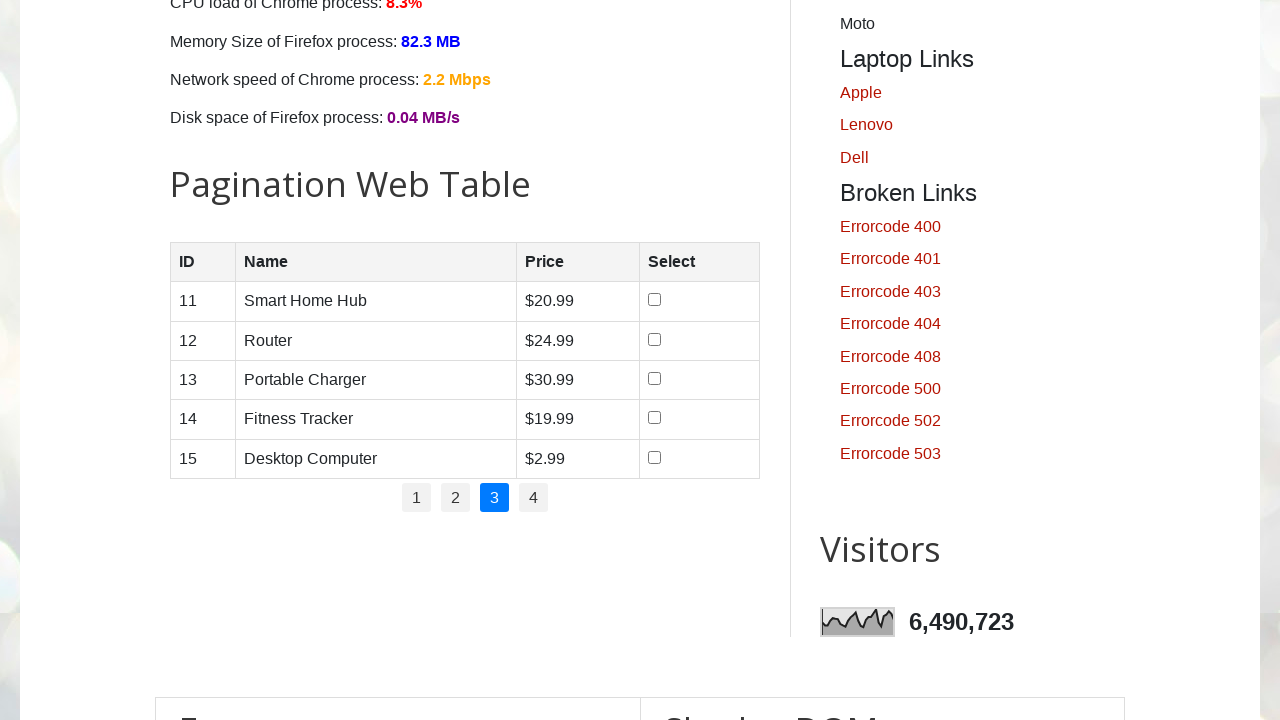

Located rows on page 3
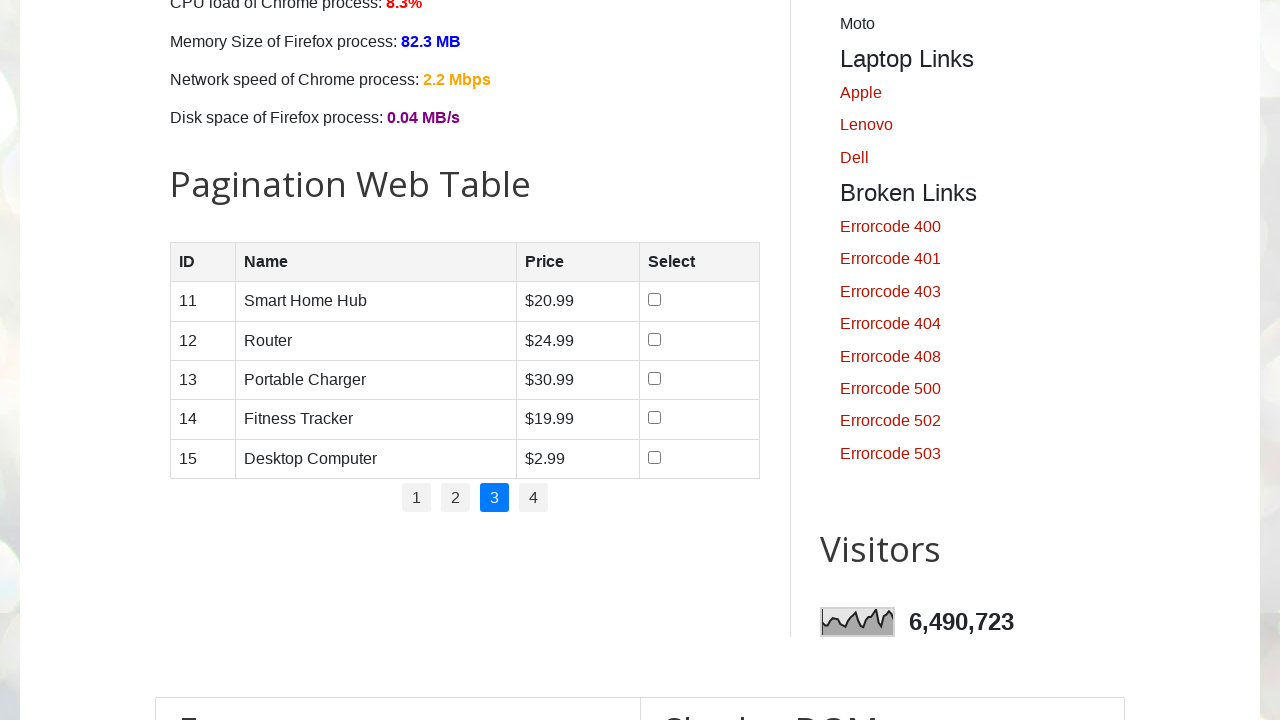

Verified page 3 has 5 rows
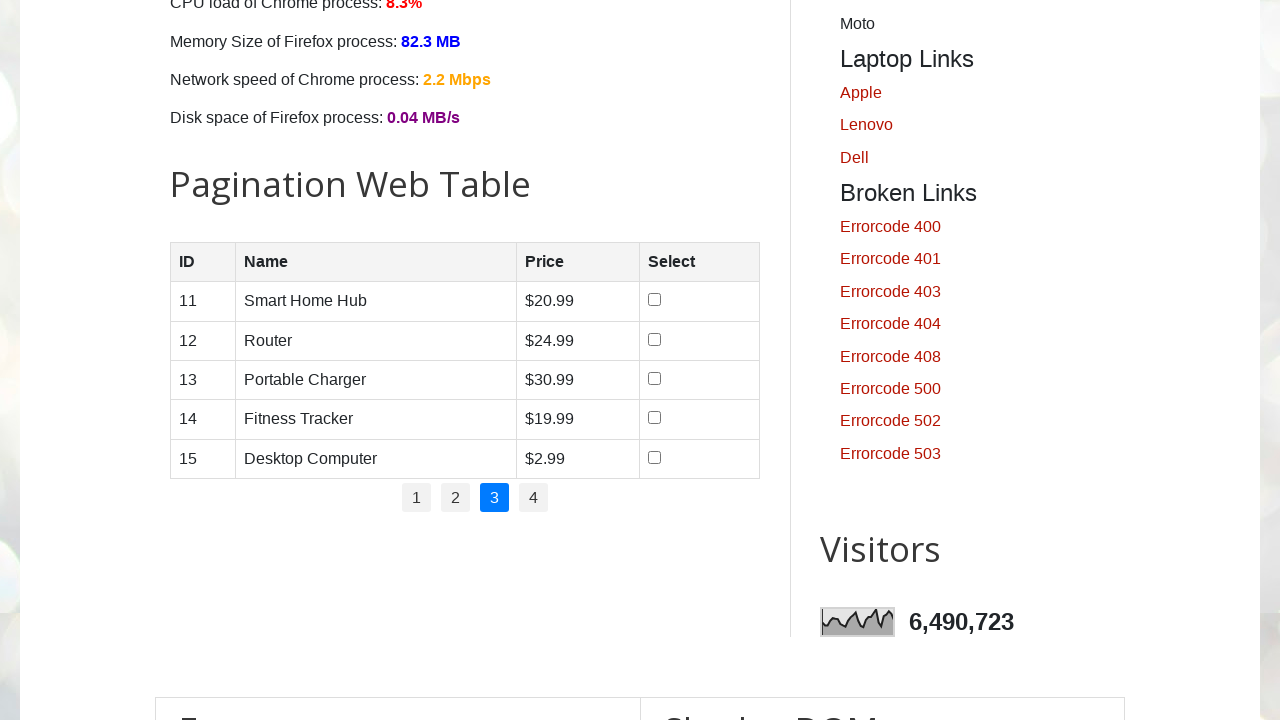

Clicked pagination link for page 4 at (534, 498) on .pagination li a >> nth=3
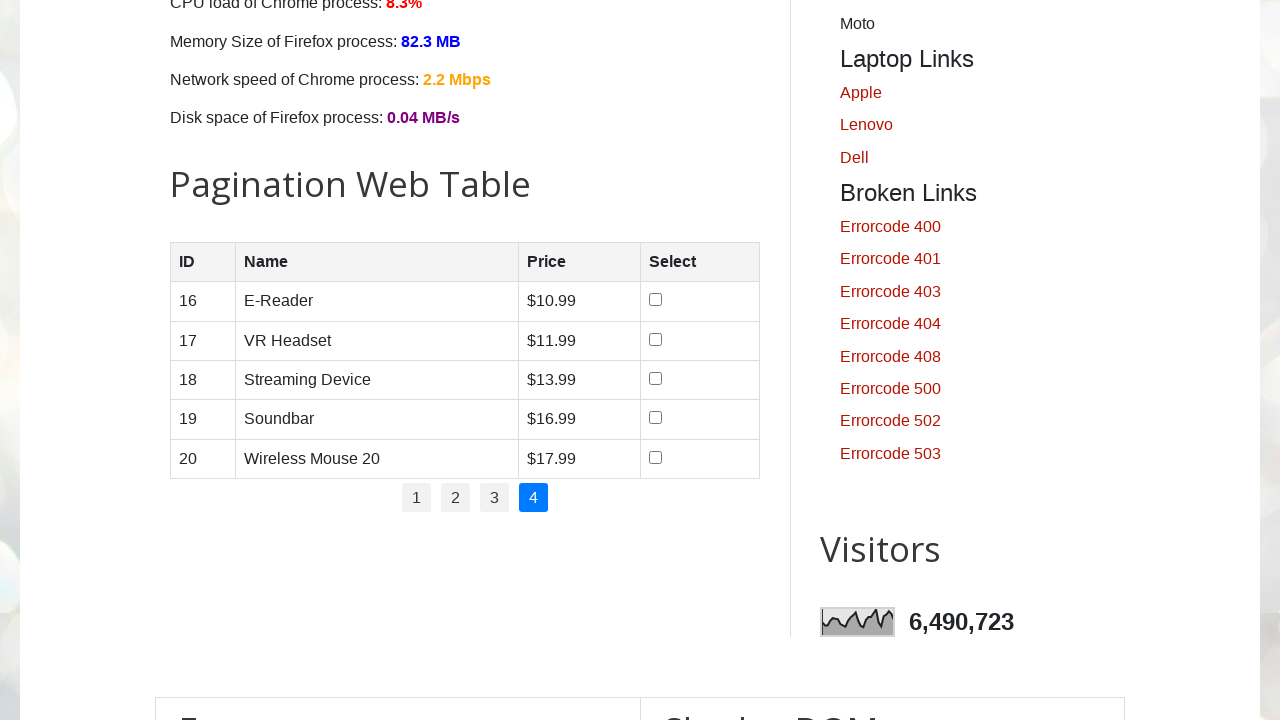

Waited for table content to update after pagination
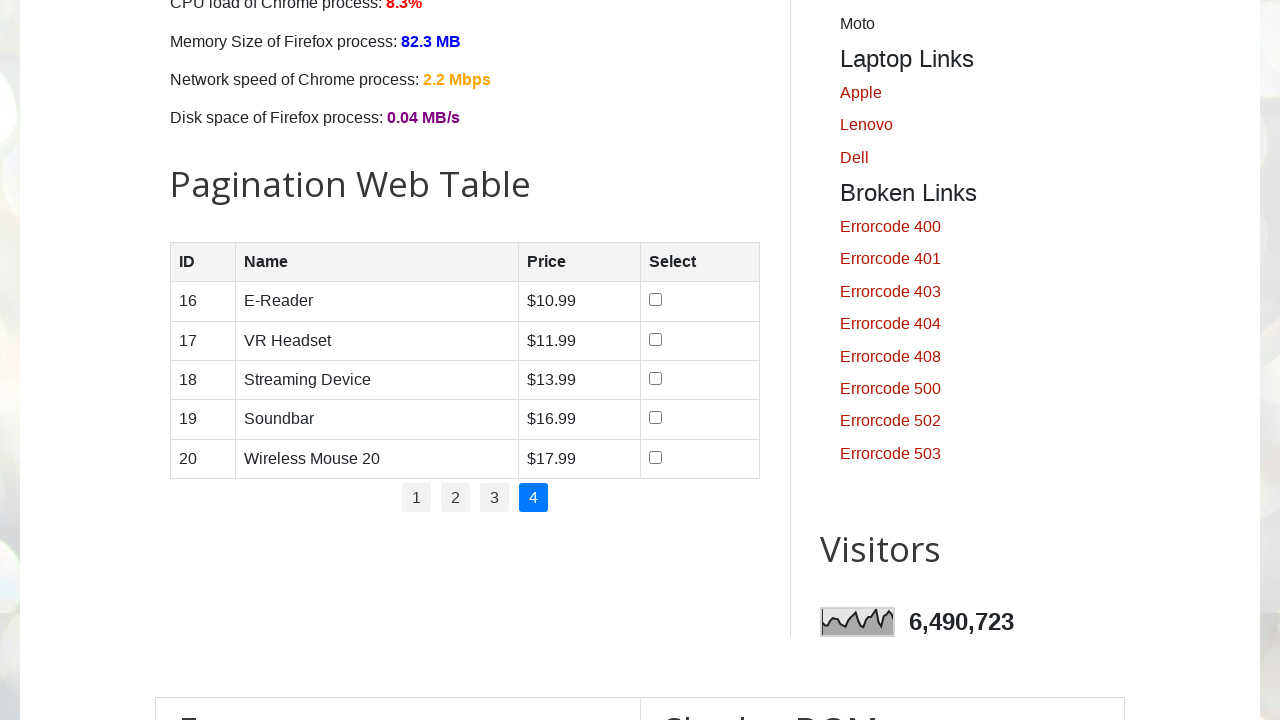

Located rows on page 4
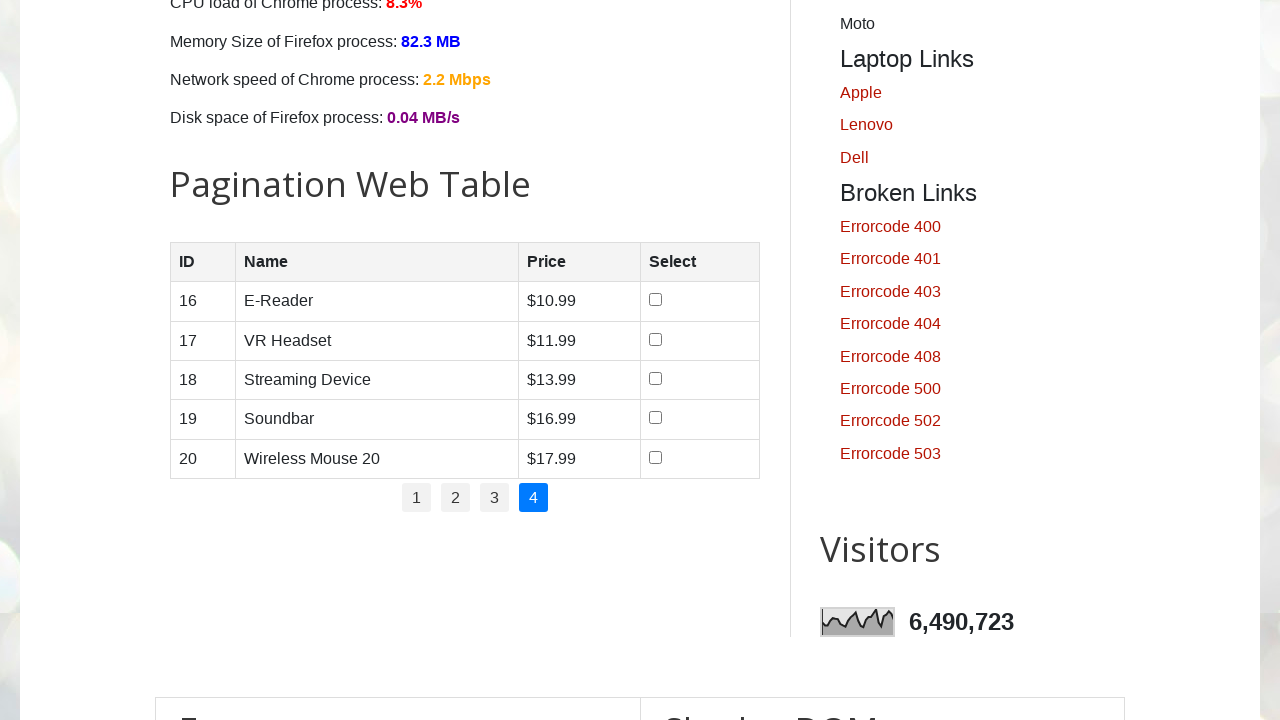

Verified page 4 has 5 rows
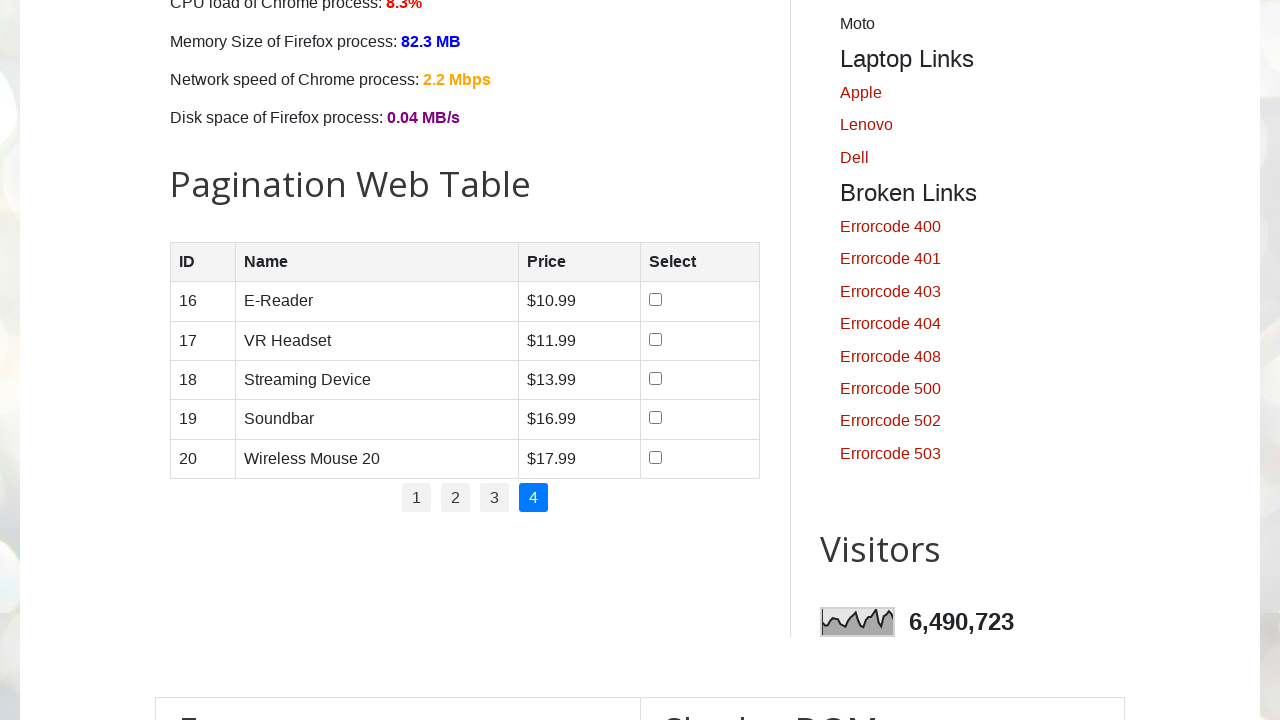

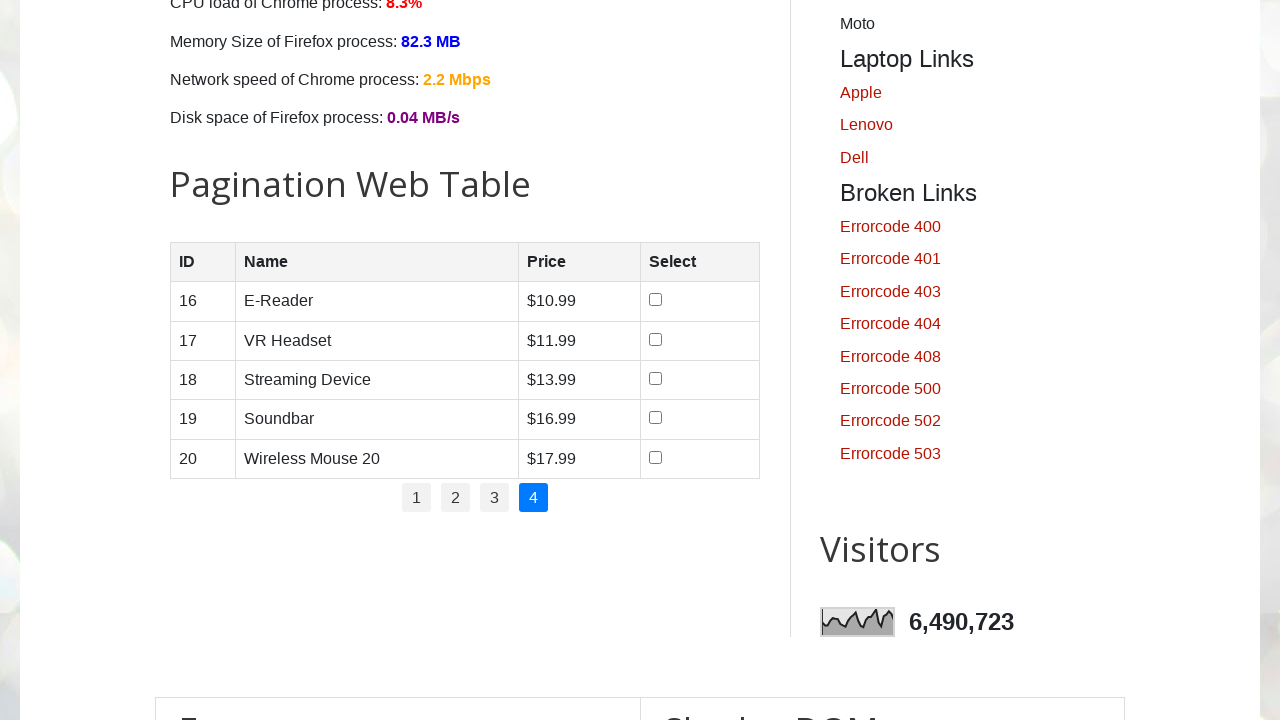